Clicks a button to open a new tab, switches to it using page references, reads content, closes the new tab, and returns to the main window

Starting URL: https://demoqa.com/browser-windows

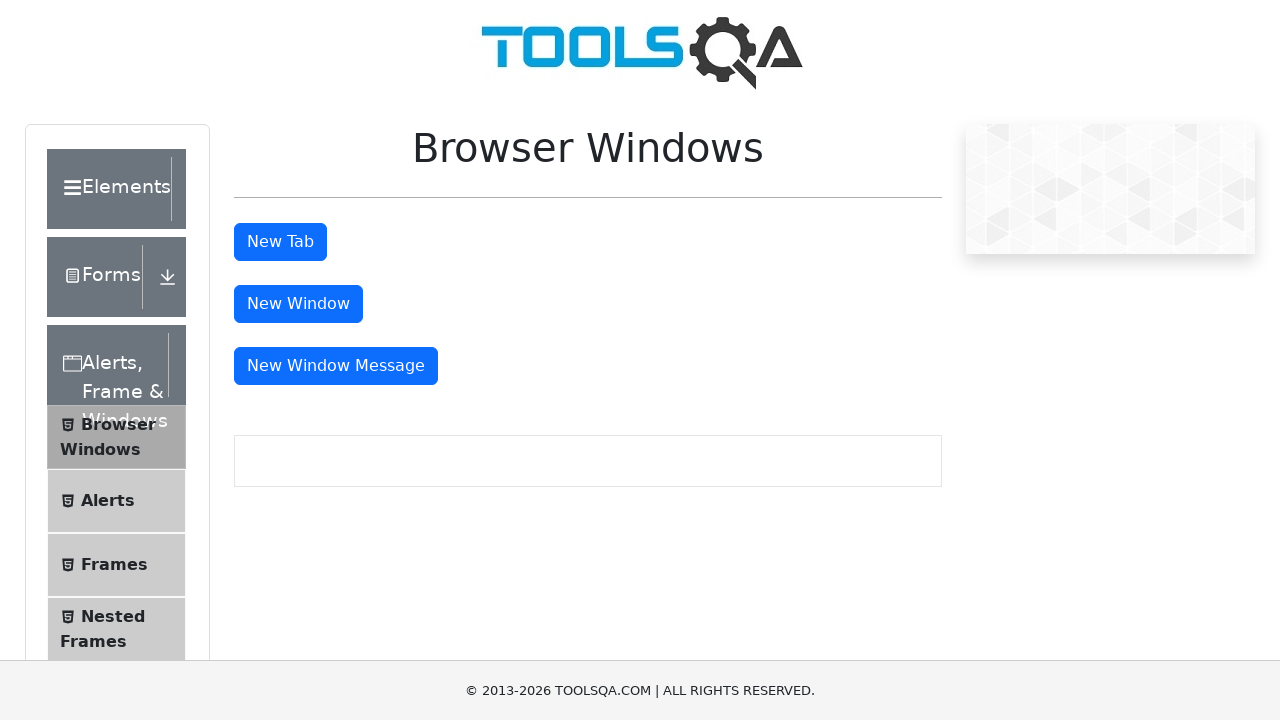

Clicked button to open new tab at (280, 242) on button#tabButton
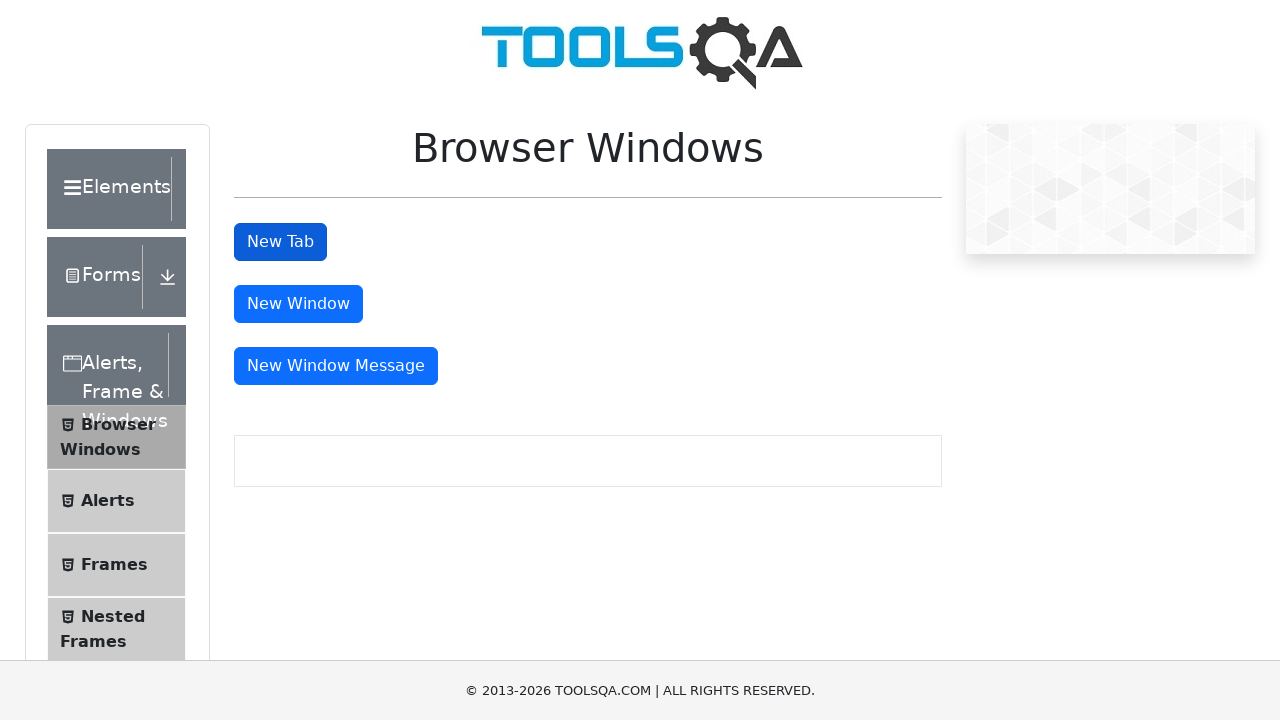

Retrieved reference to new tab
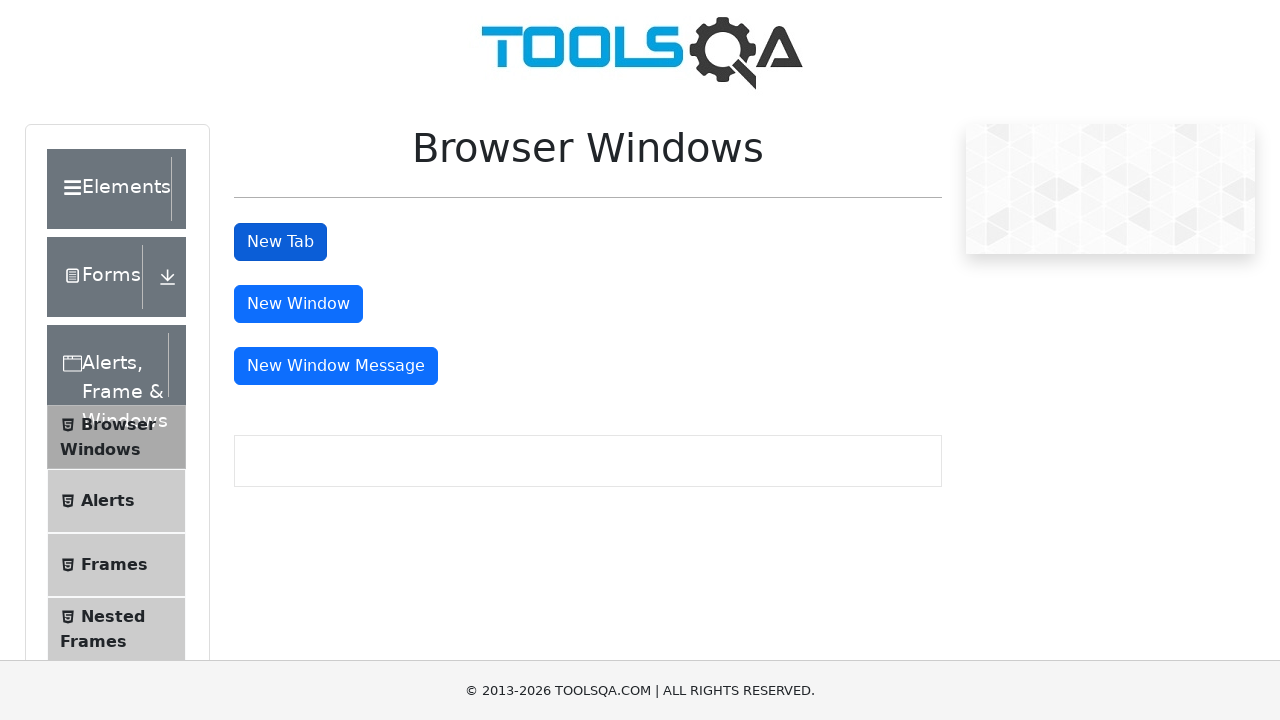

New tab loaded and DOM content ready
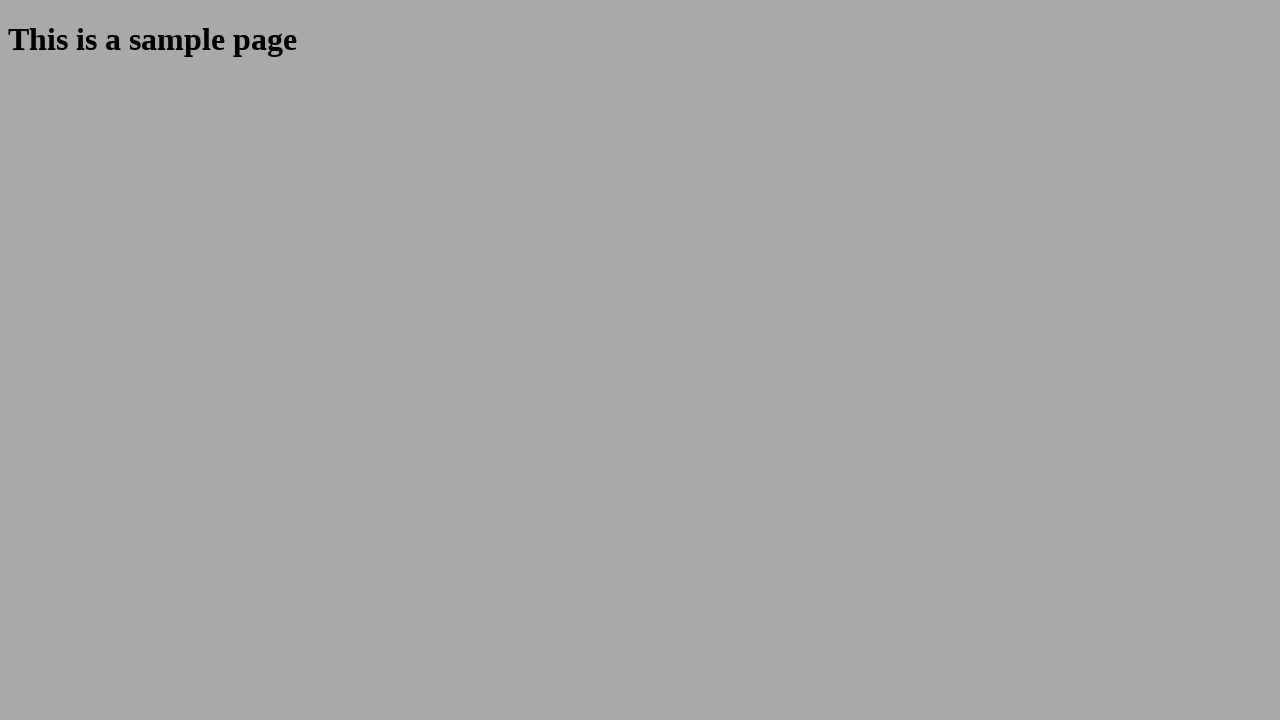

Read heading text from new tab: This is a sample page
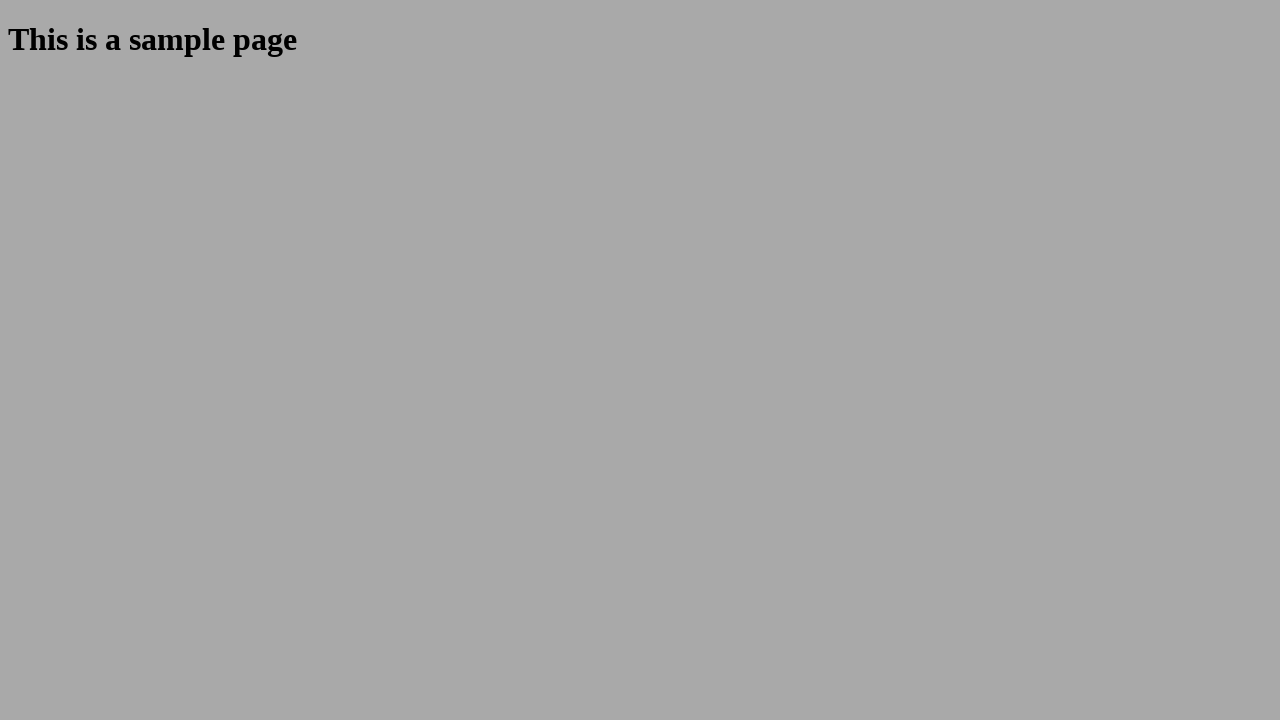

Closed the new tab
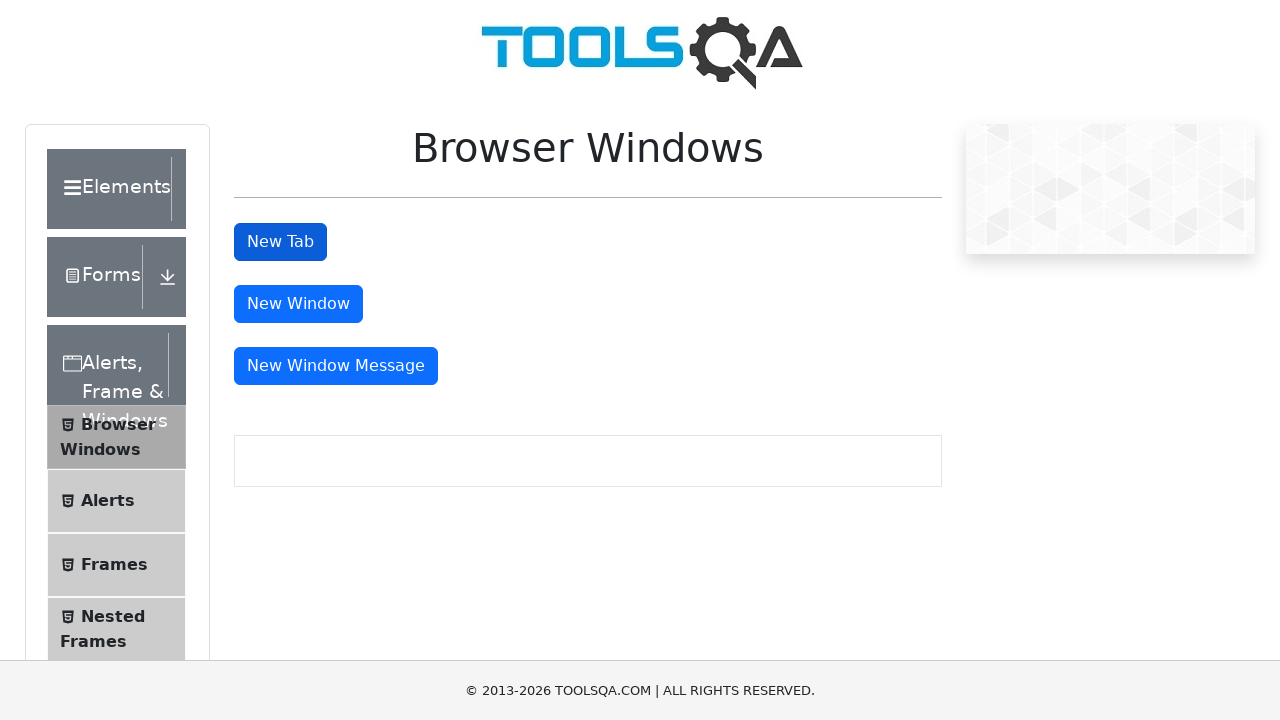

Main window is still active and DOM content ready
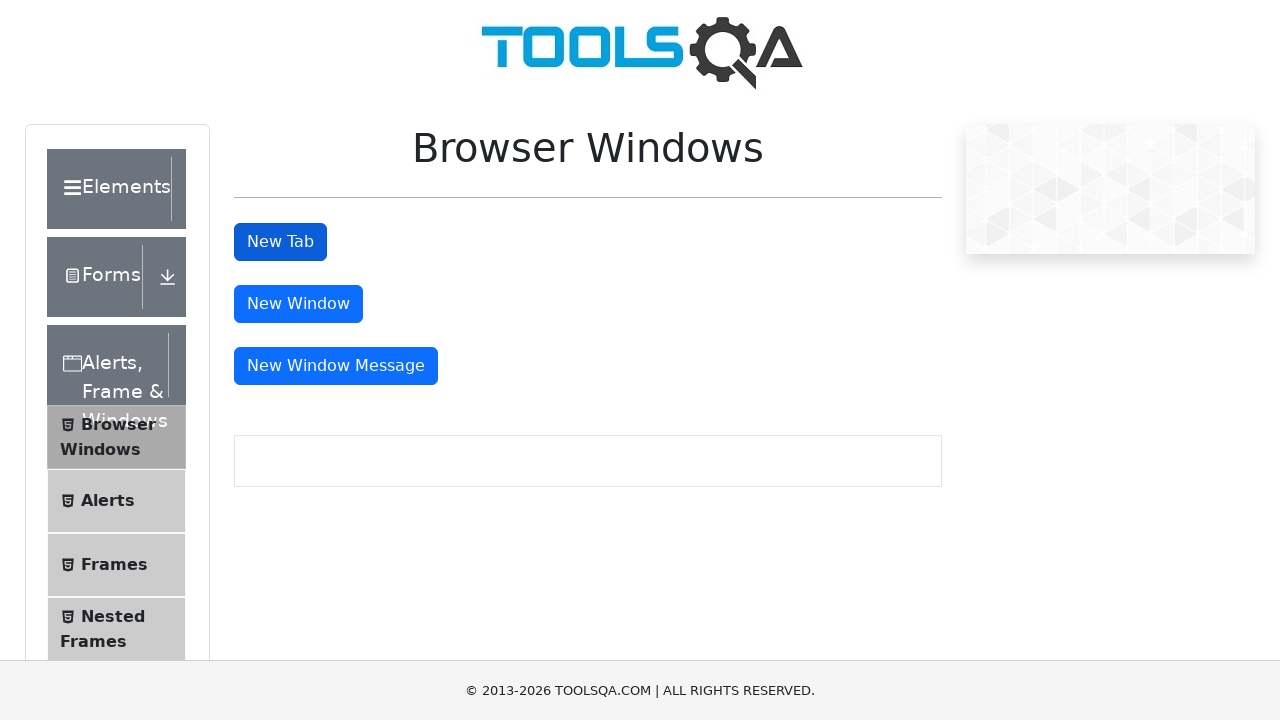

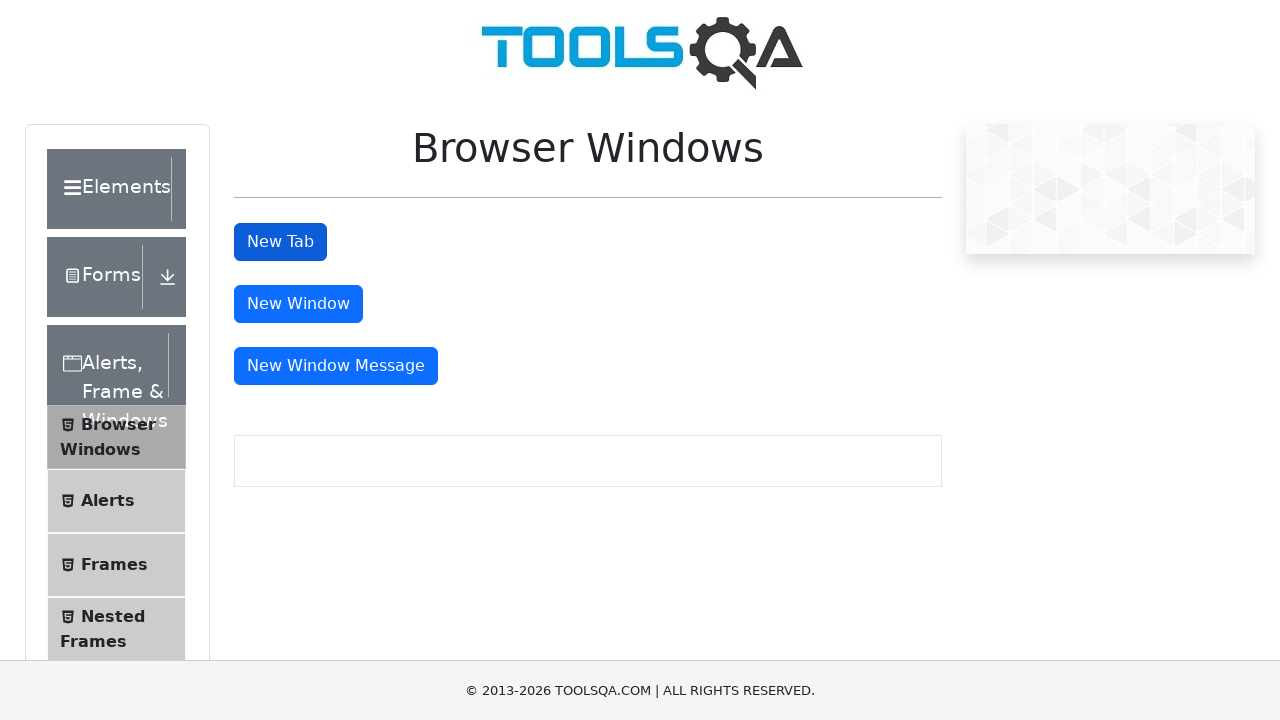